Tests product search functionality by searching for different terms and verifying results

Starting URL: https://rahulshettyacademy.com/seleniumPractise/#/

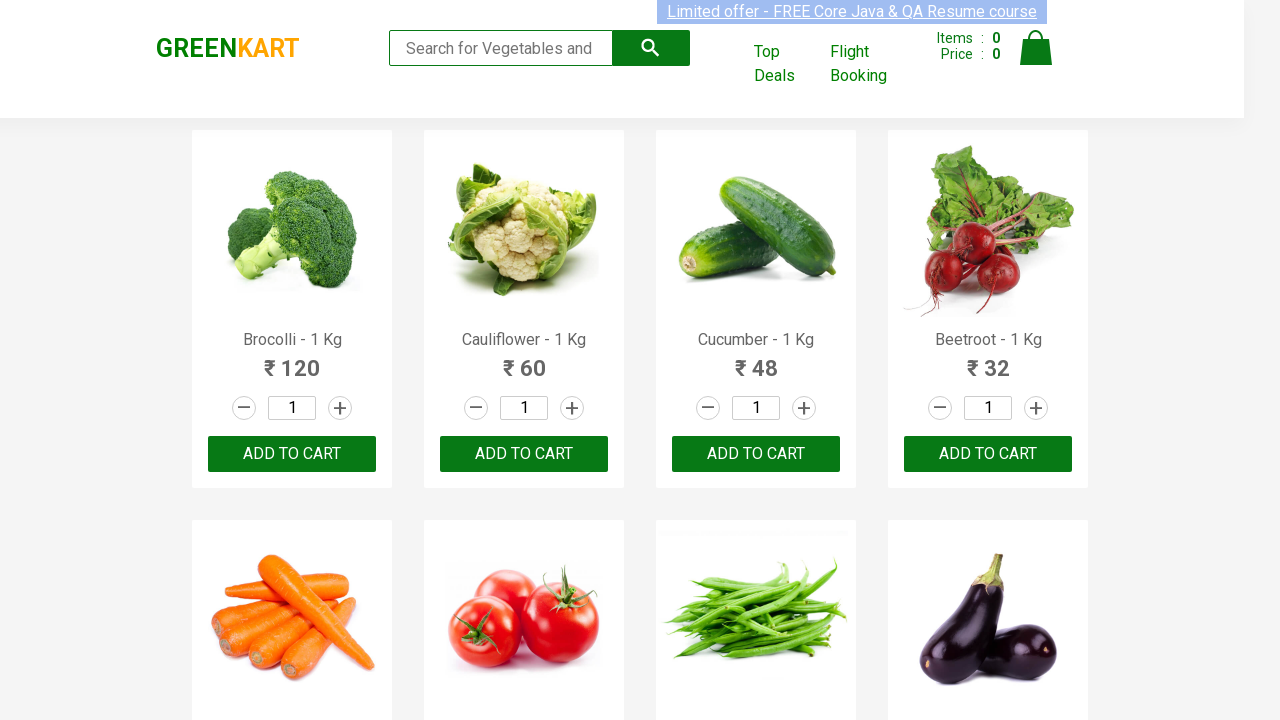

Cleared search box on .search-keyword
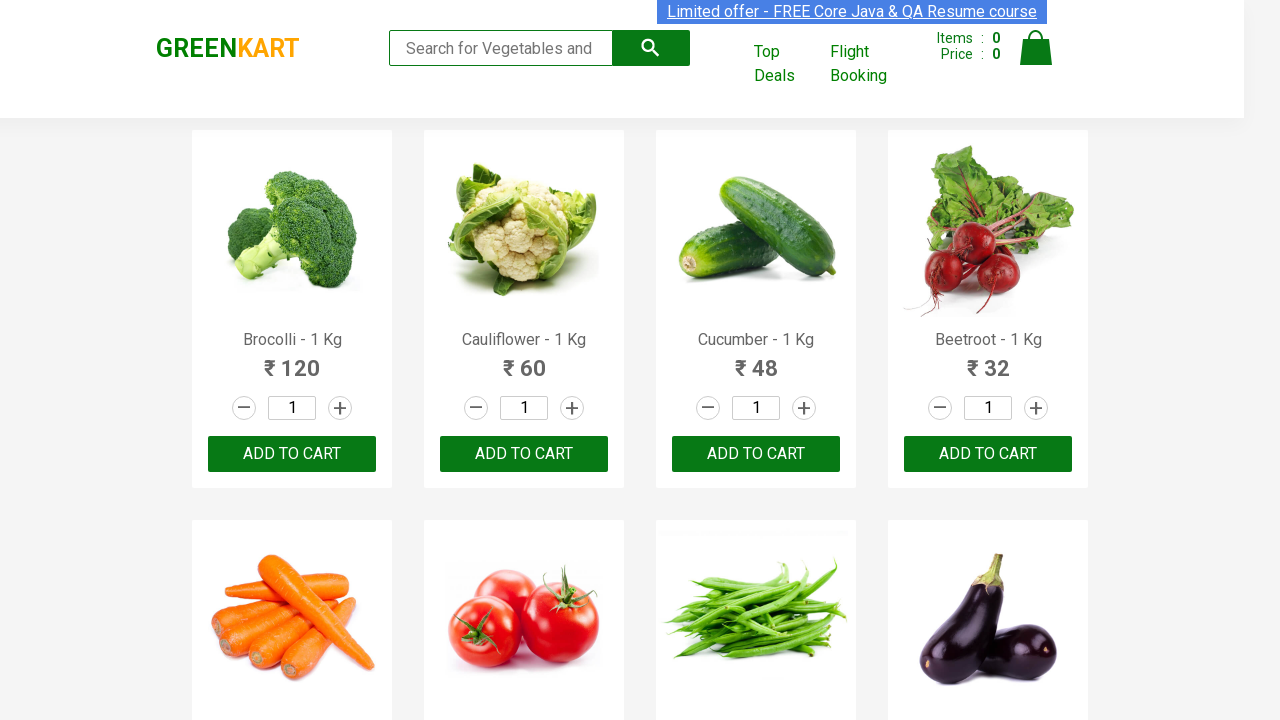

Typed search term 'ca' into search box on .search-keyword
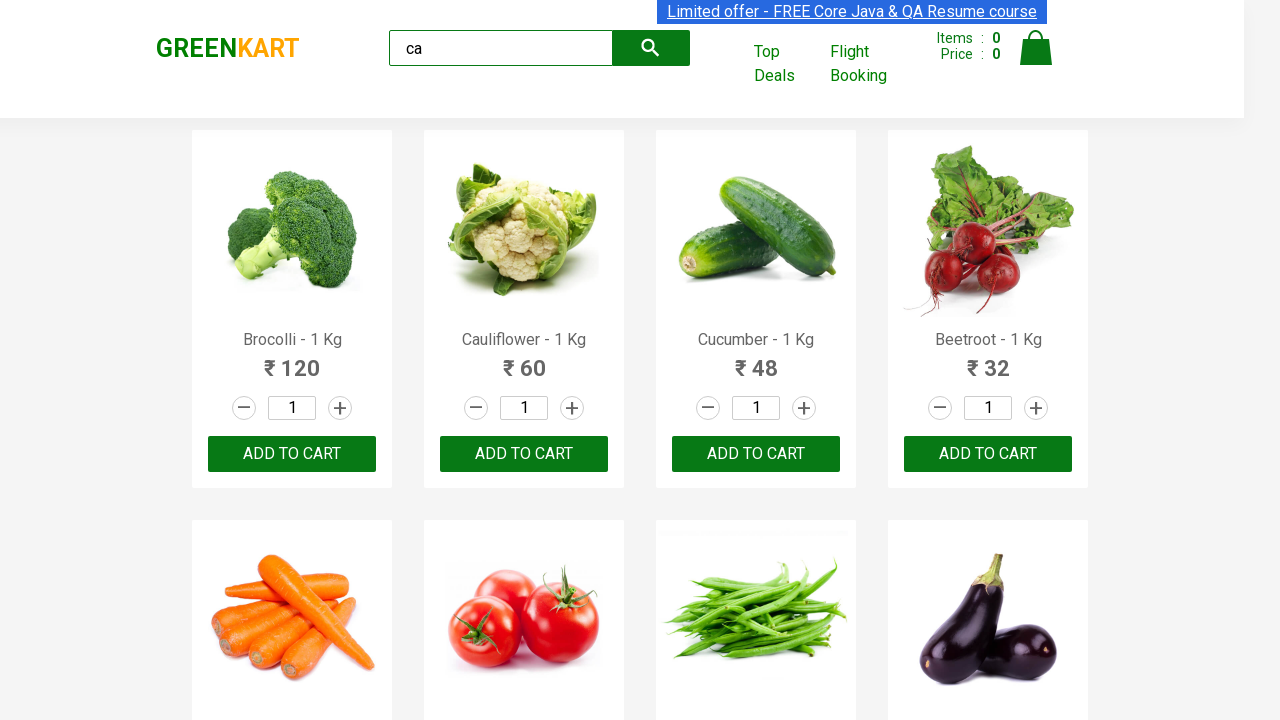

Waited for search results to update after searching 'ca'
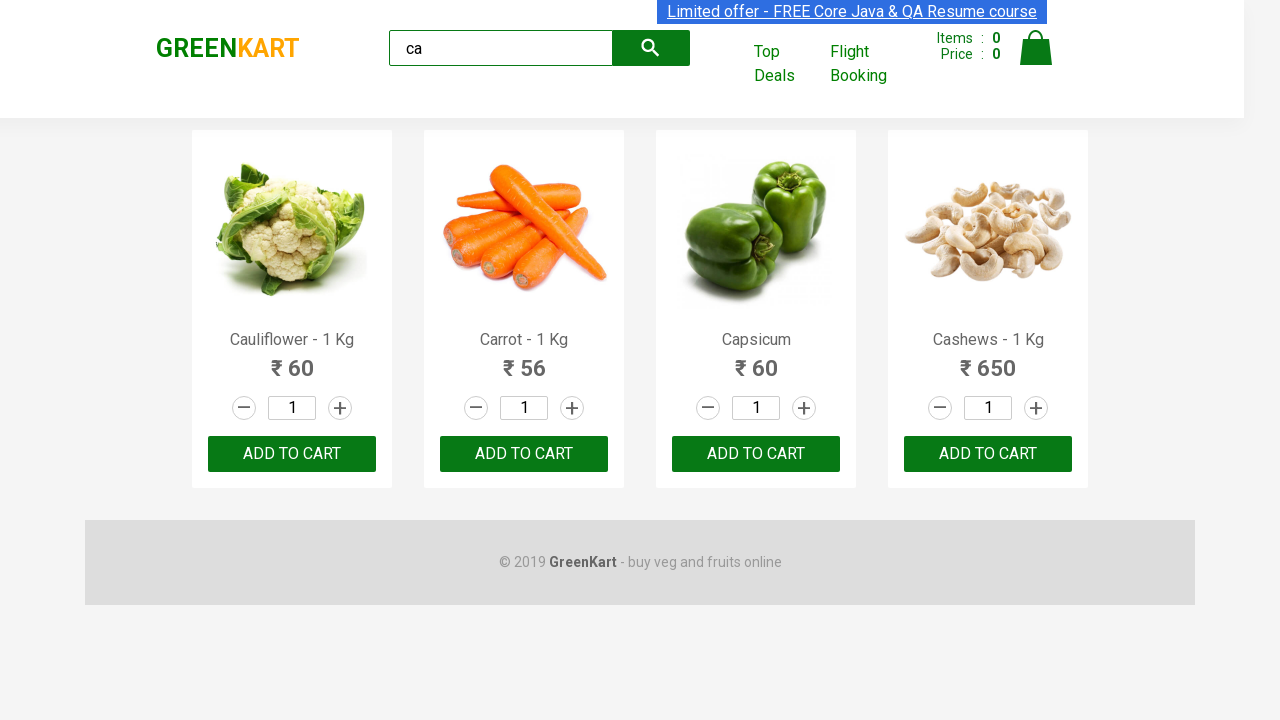

Verified product results are displayed for search term 'ca'
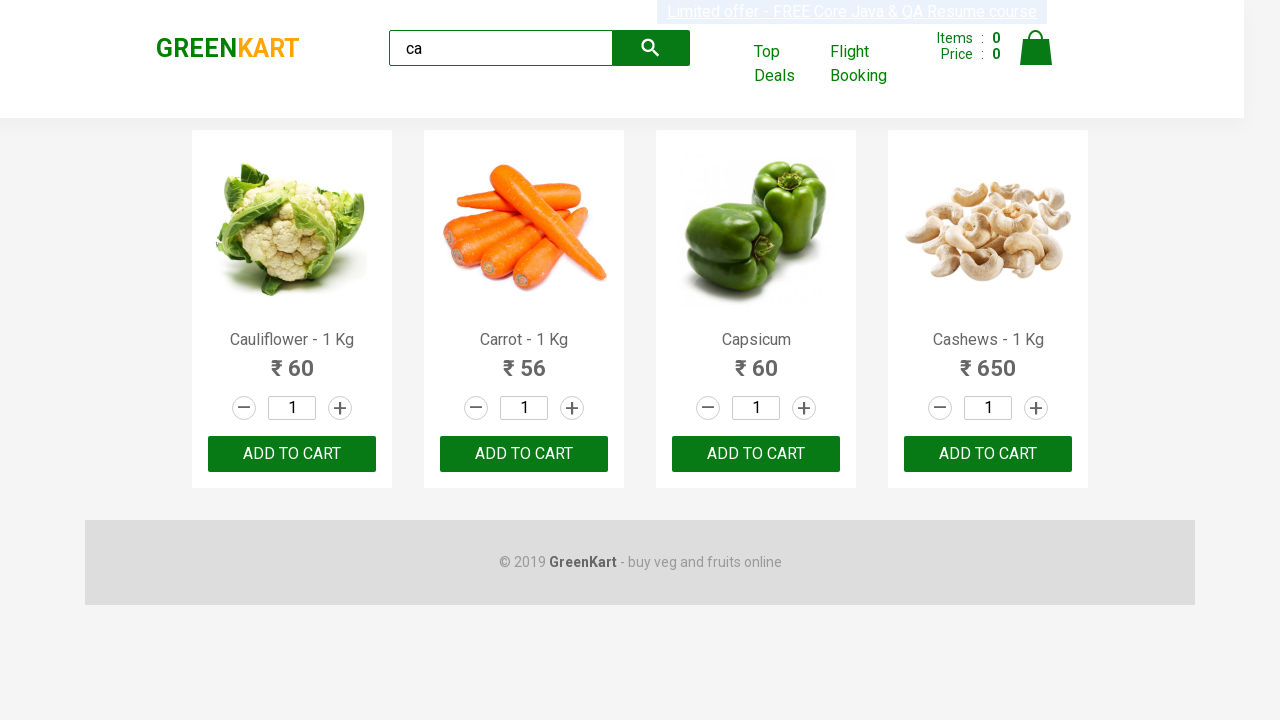

Cleared search box on .search-keyword
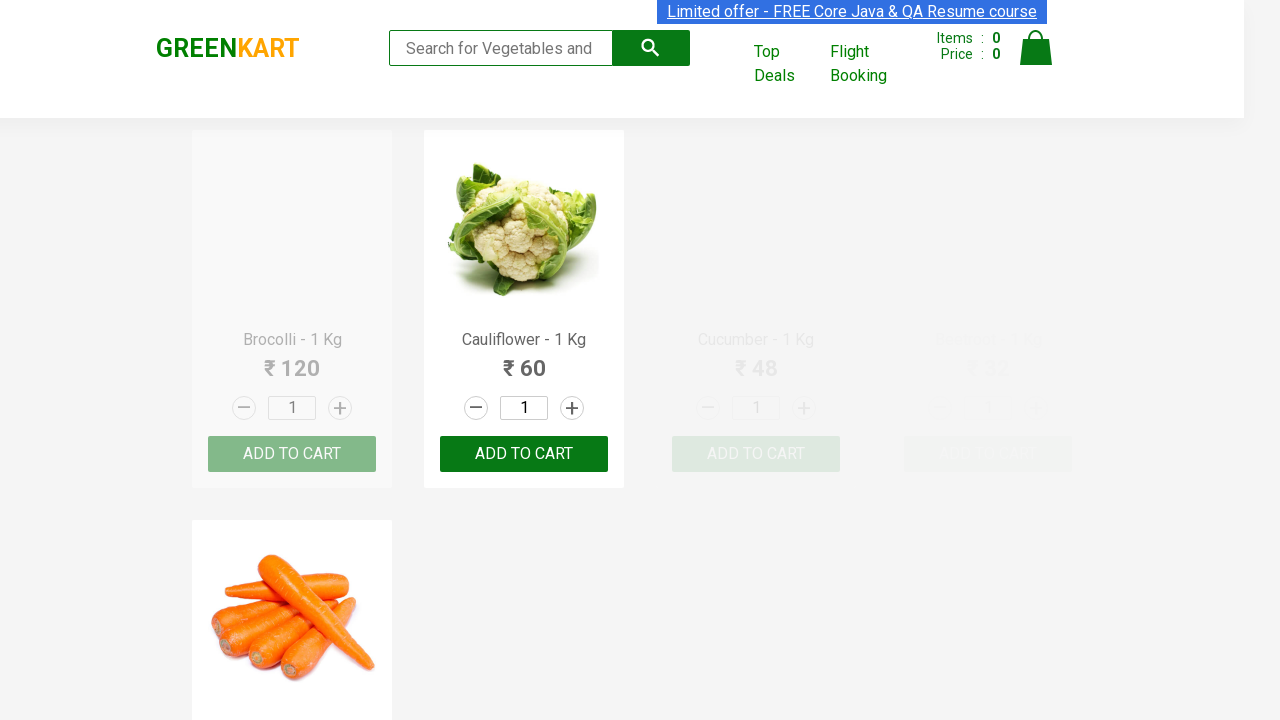

Typed search term 'broc' into search box on .search-keyword
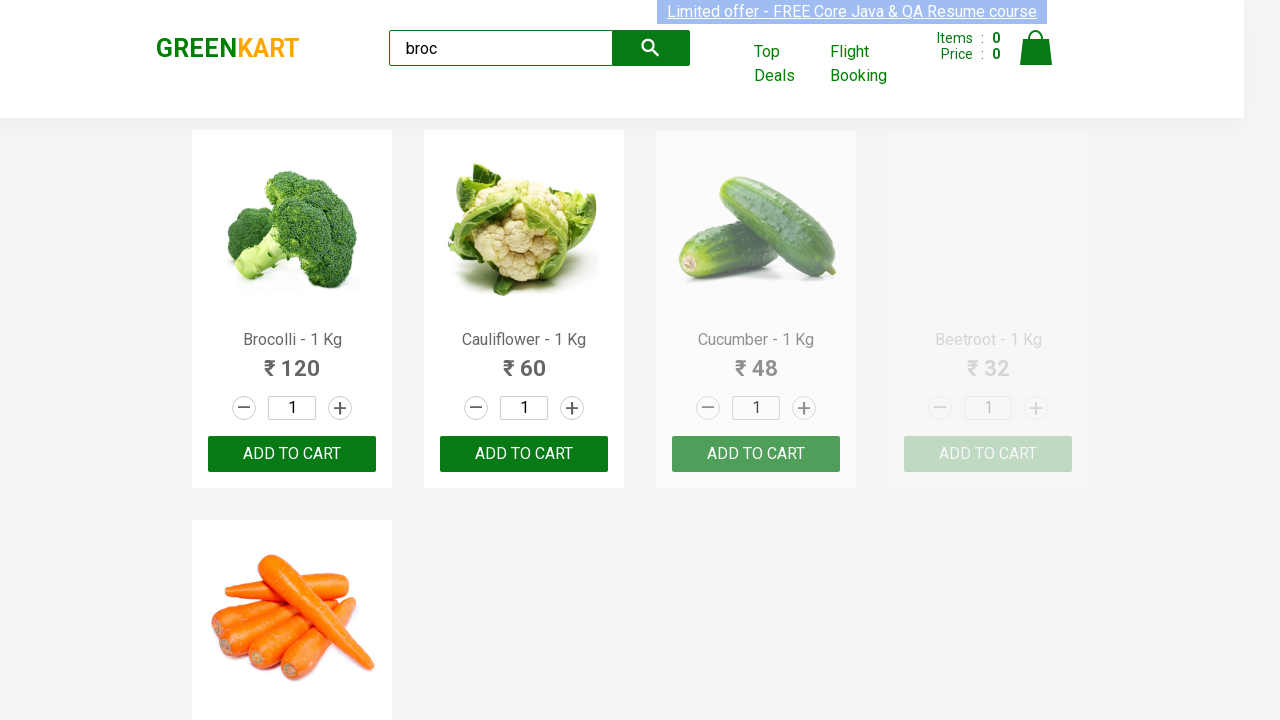

Waited for search results to update after searching 'broc'
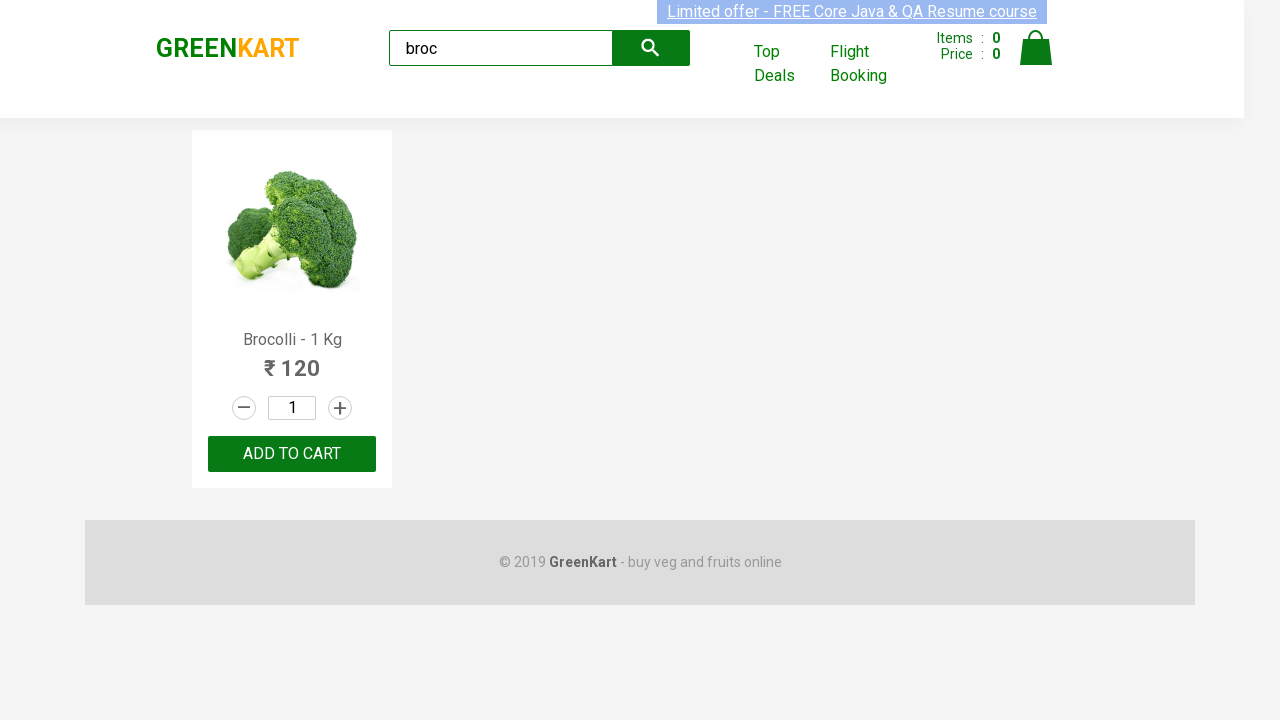

Verified product results are displayed for search term 'broc'
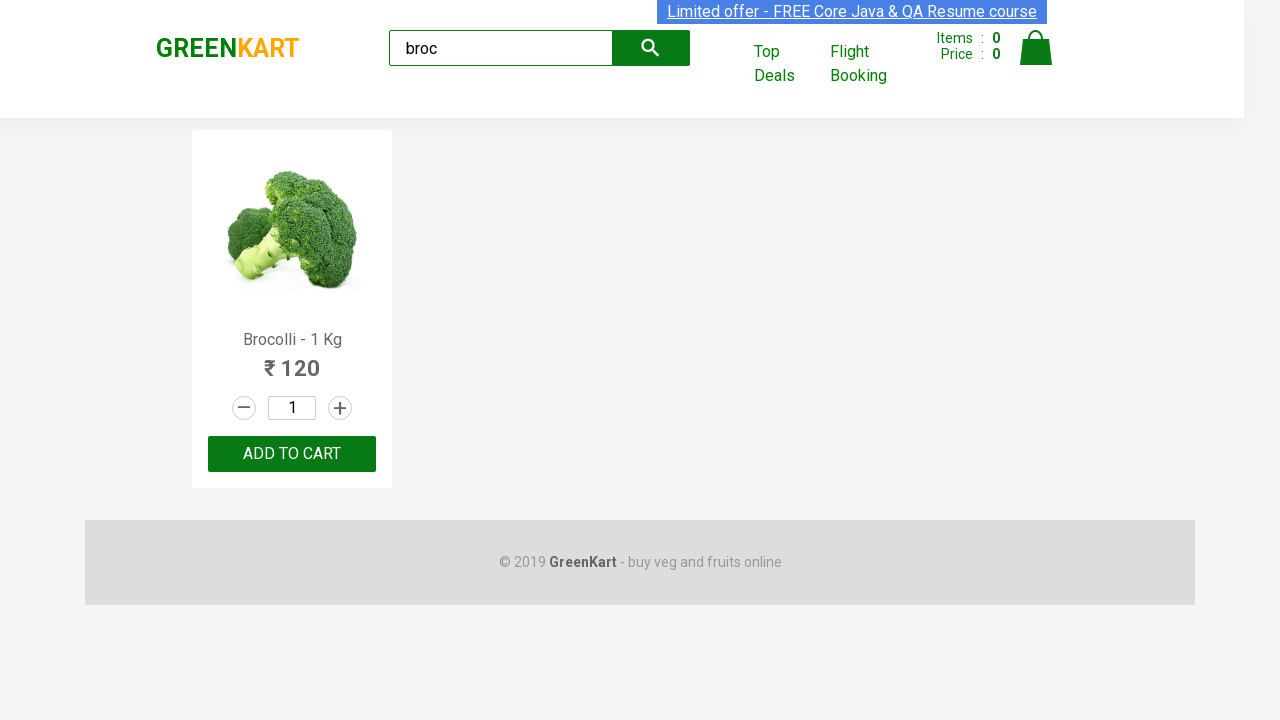

Cleared search box on .search-keyword
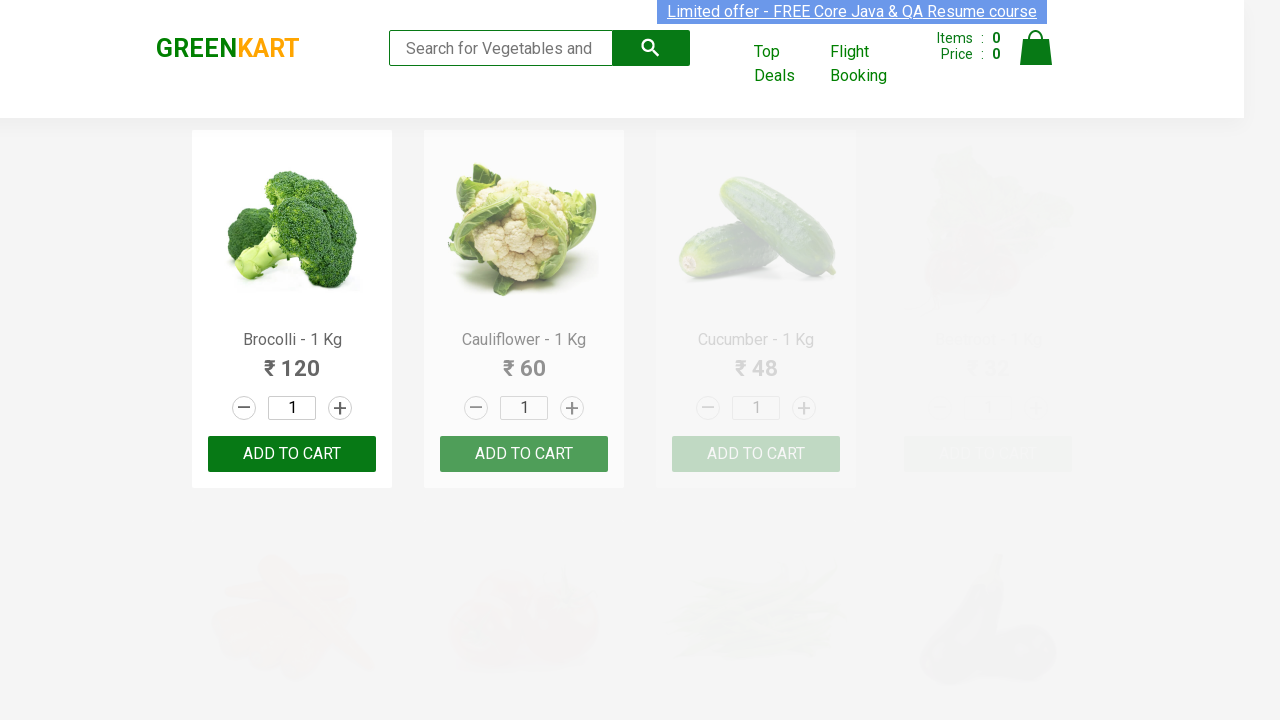

Typed search term 'tomat' into search box on .search-keyword
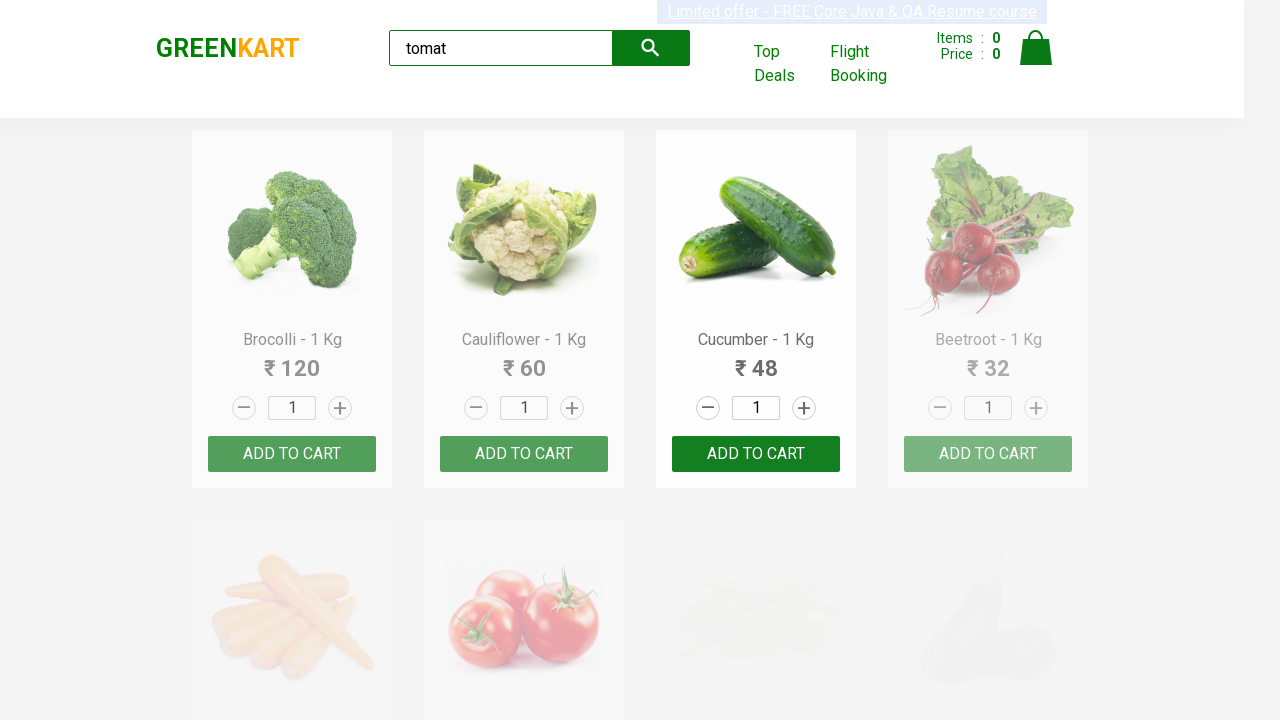

Waited for search results to update after searching 'tomat'
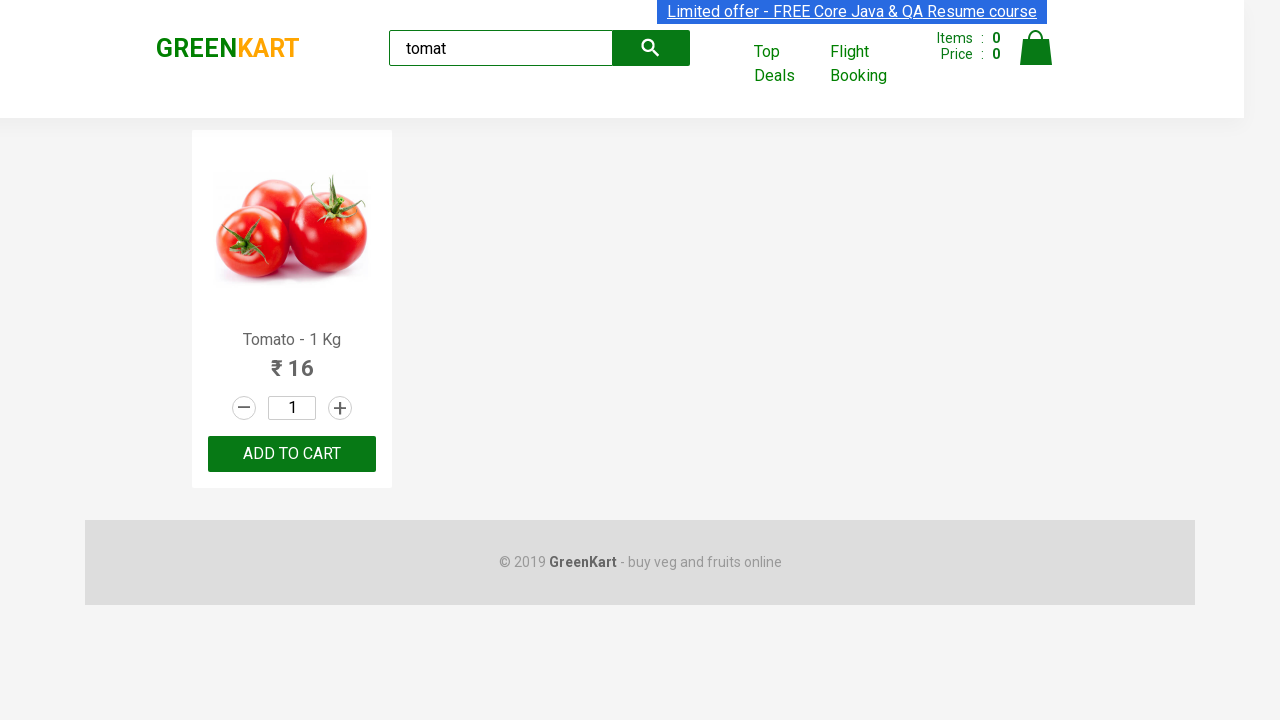

Verified product results are displayed for search term 'tomat'
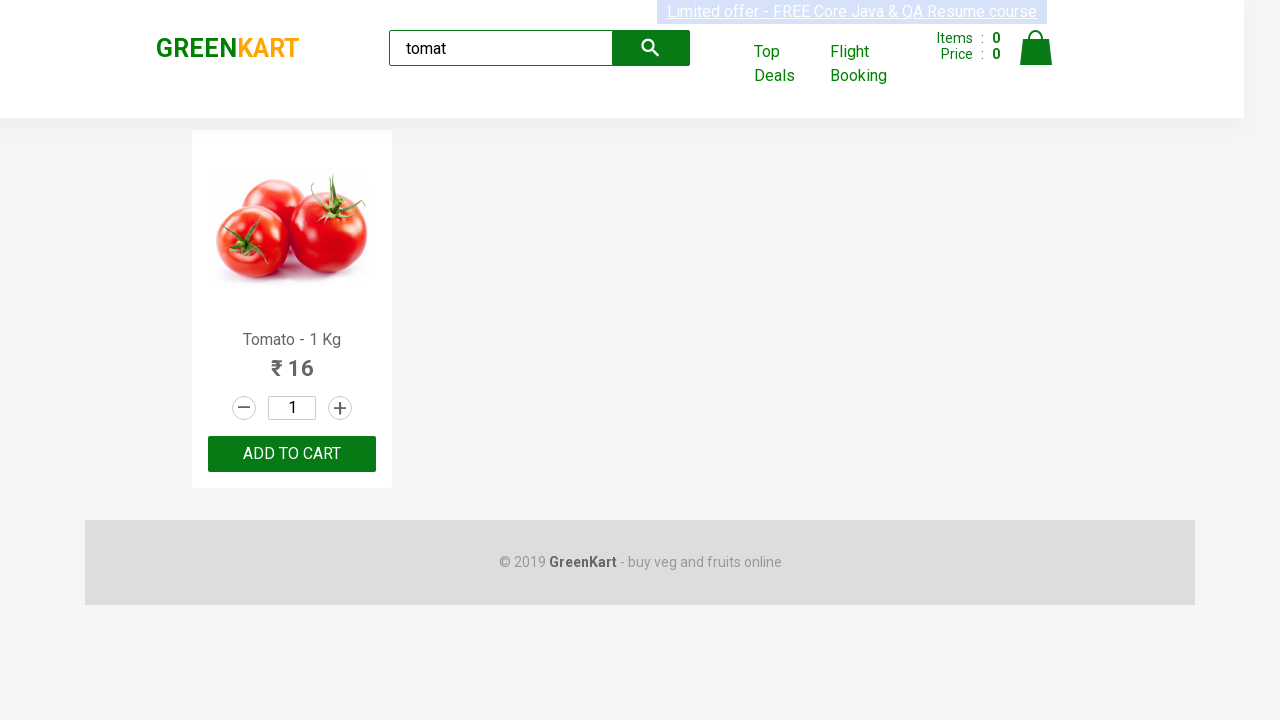

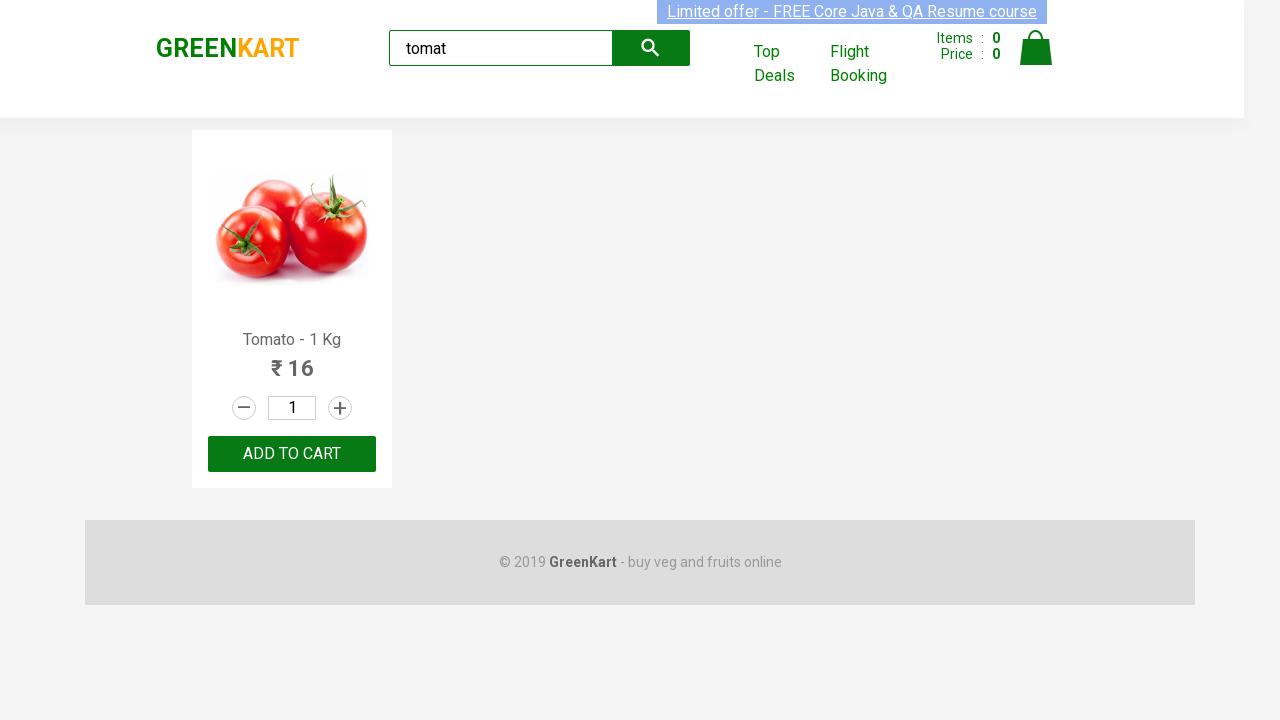